Tests iframe and nested frames functionality on DemoQA website by navigating to the nested frames section, switching between parent and child frames to verify text content, then testing frame switching by ID on the frames page.

Starting URL: https://demoqa.com

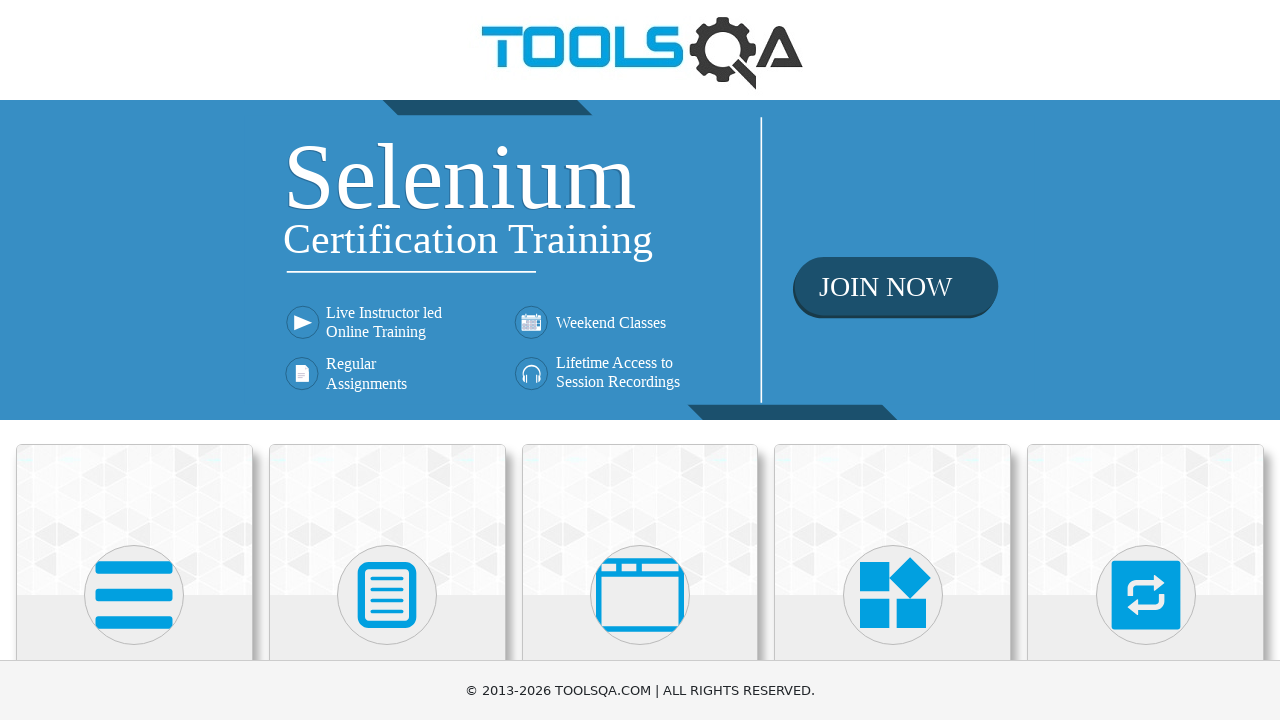

Waited for home banner to load on DemoQA landing page
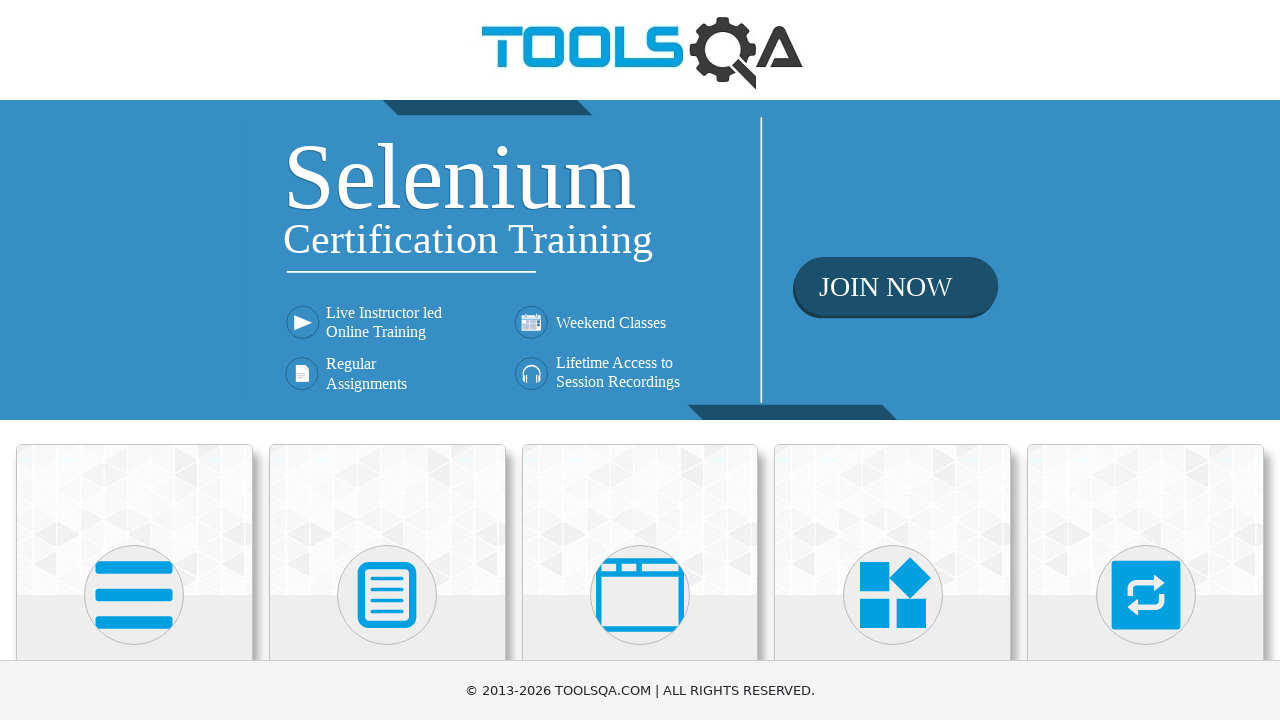

Clicked on 'Alerts, Frame & Windows' card at (640, 520) on div.card:has-text('Alerts, Frame & Windows')
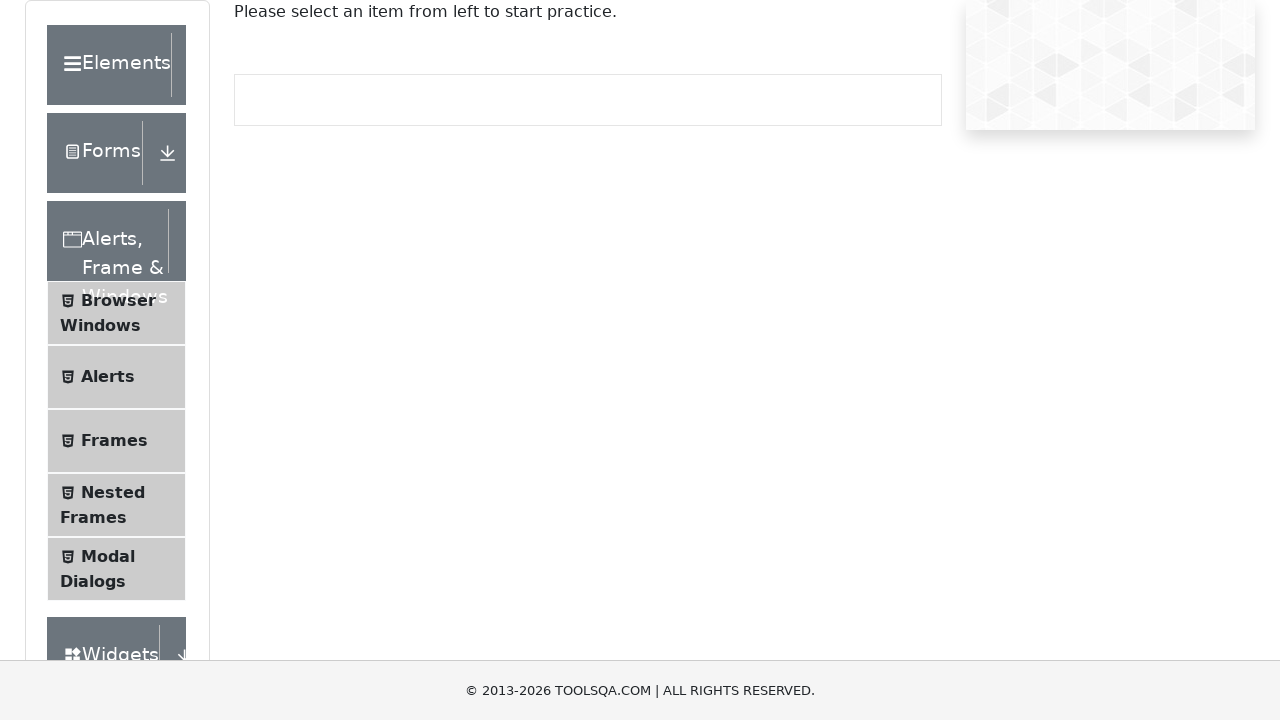

Clicked on 'Nested Frames' menu item at (113, 492) on span:text('Nested Frames')
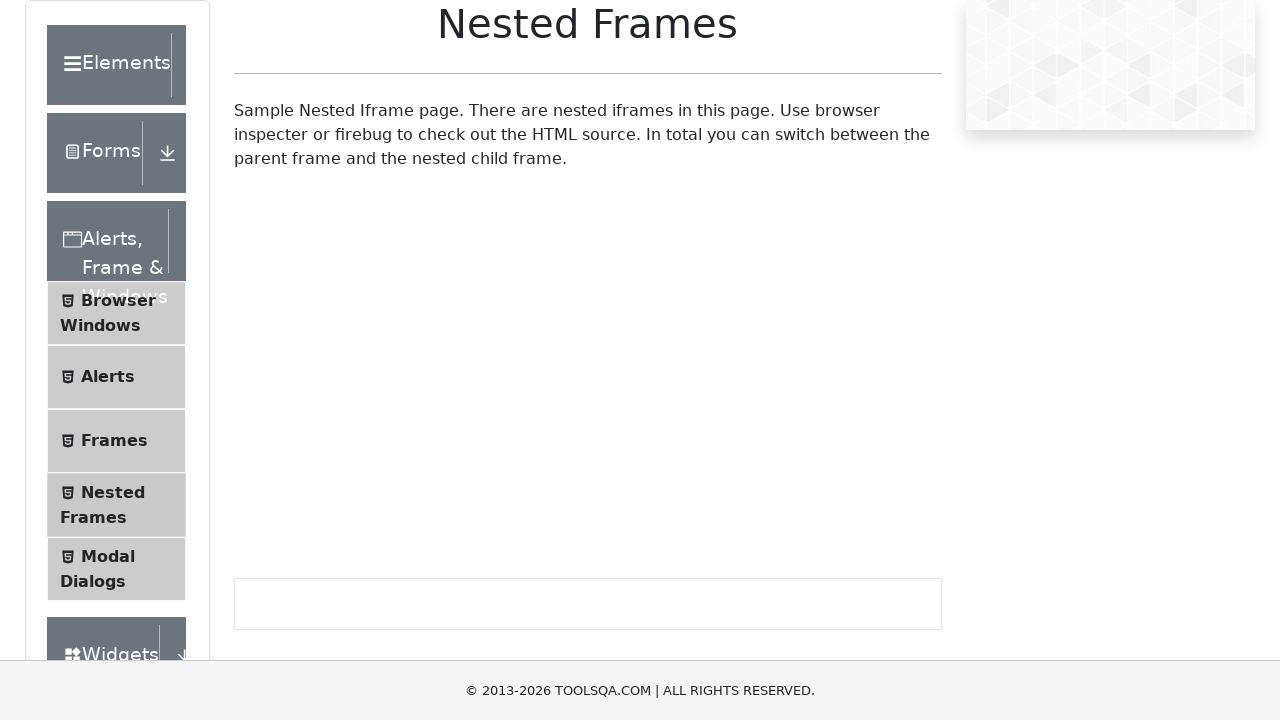

Nested frames page loaded successfully
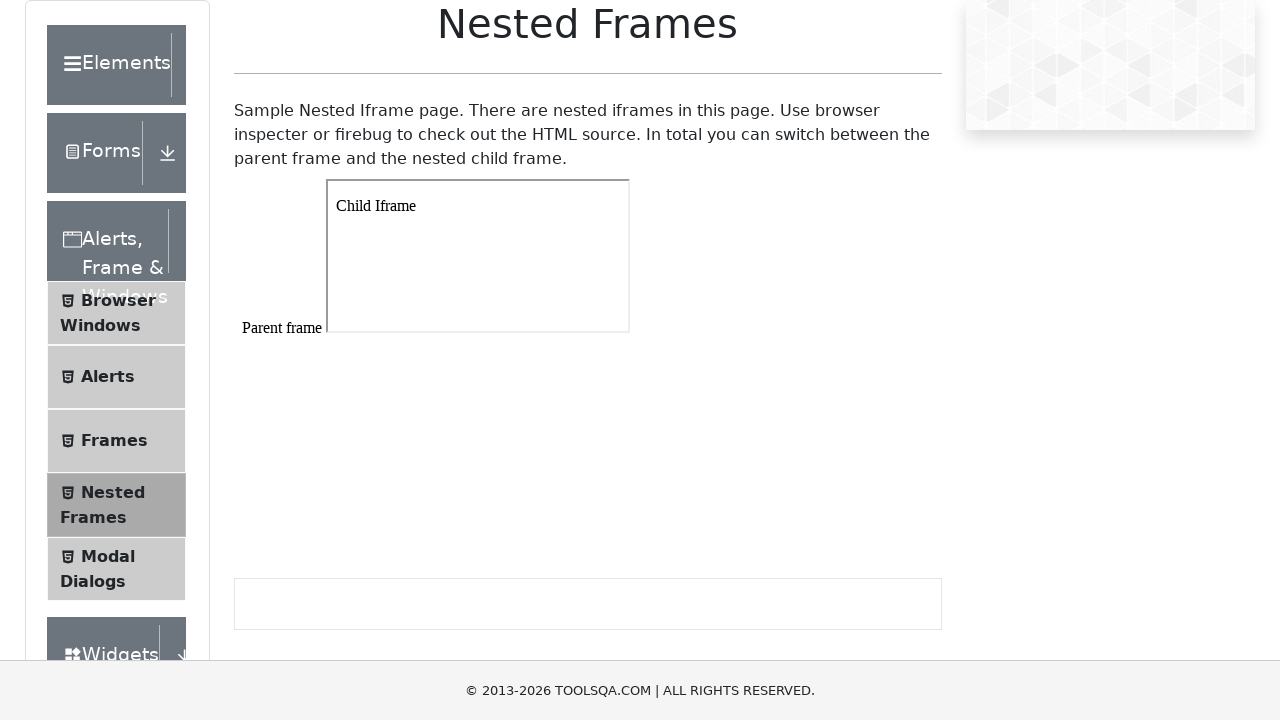

Located parent frame (frame1)
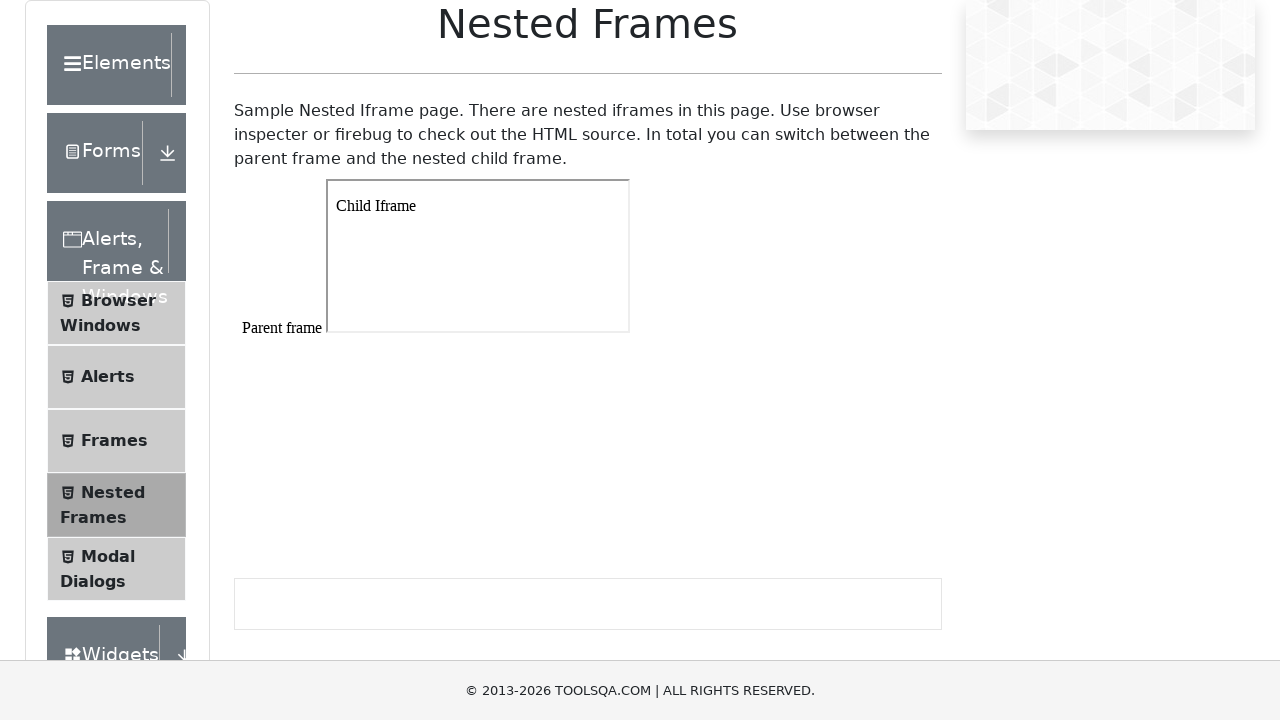

Retrieved text content from parent frame
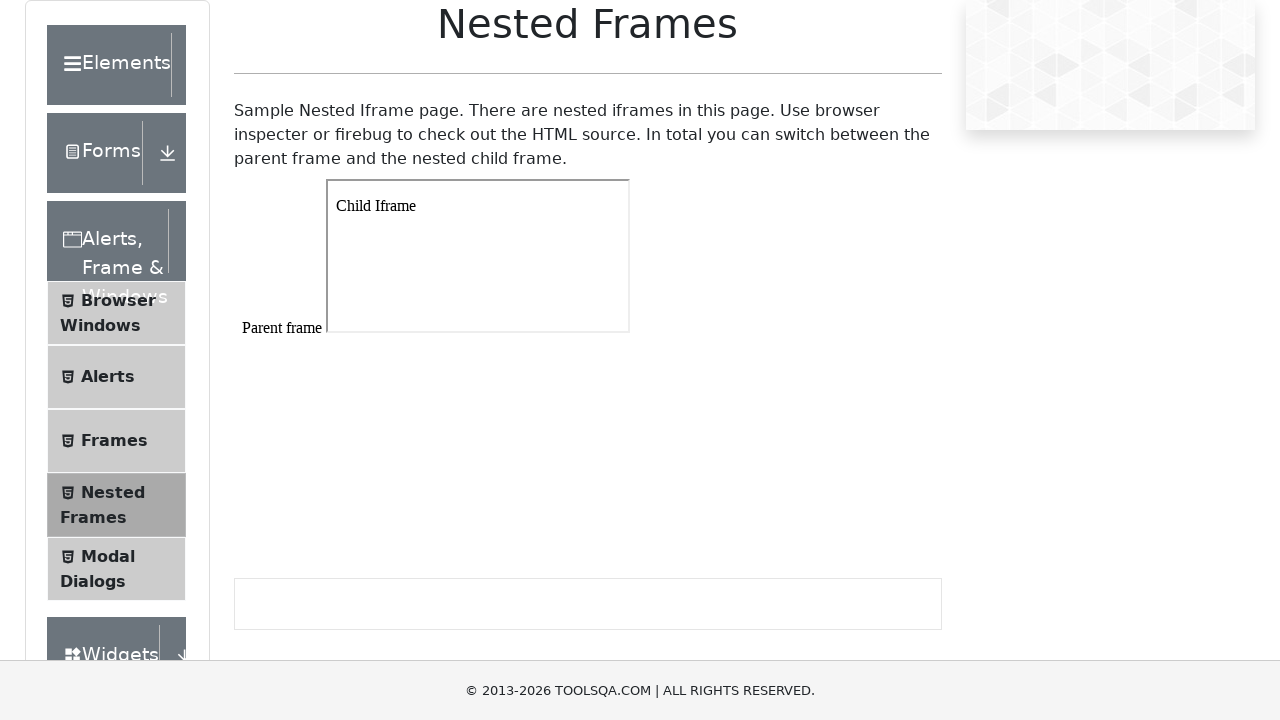

Verified 'Parent frame' text found in parent frame
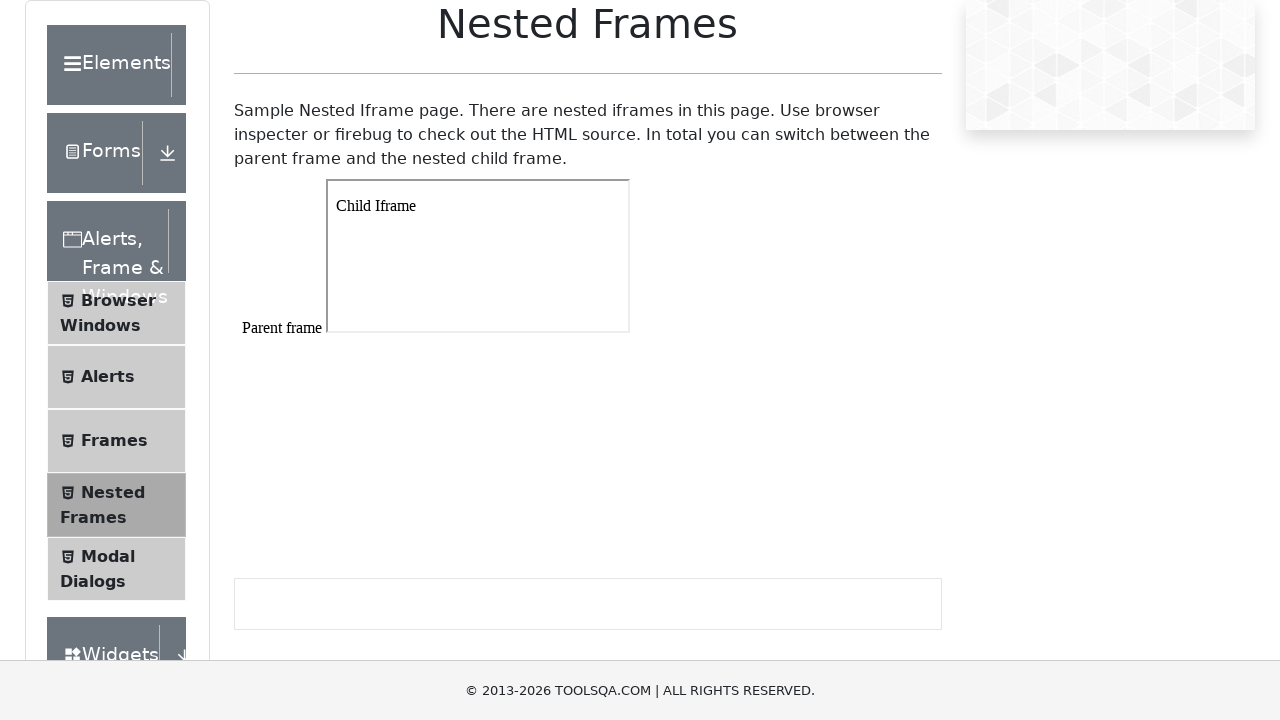

Located child iframe within parent frame
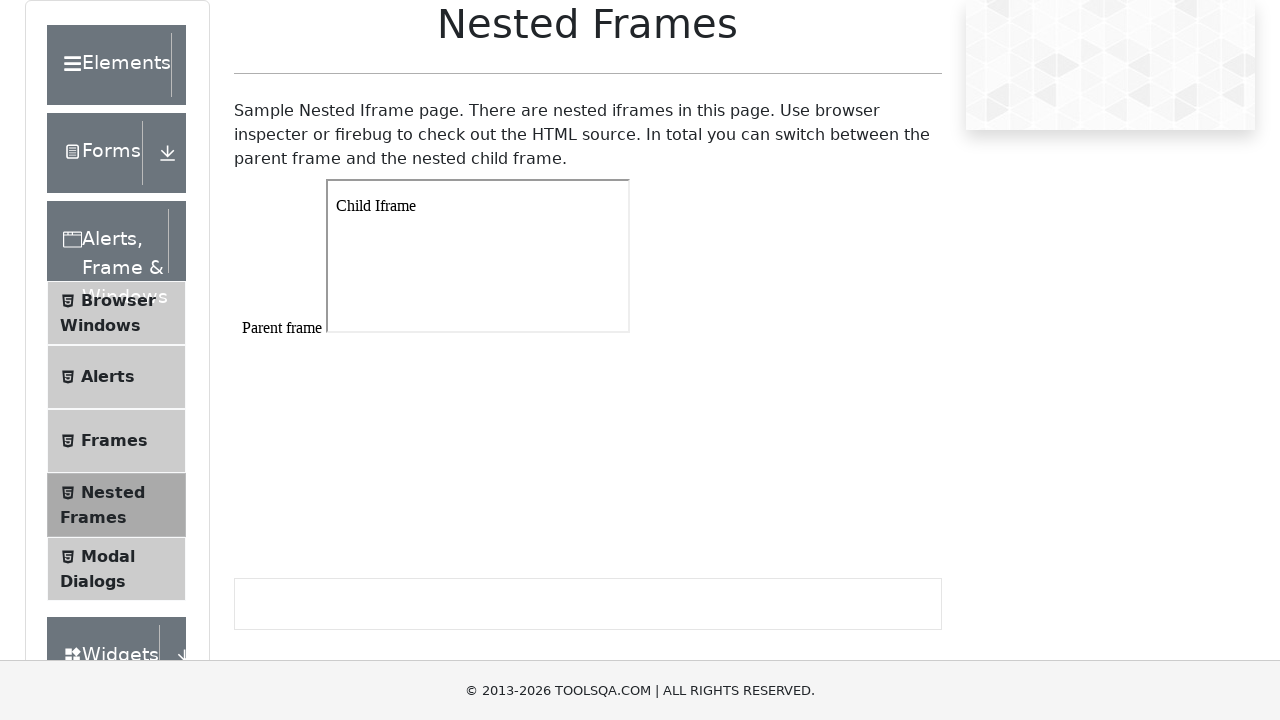

Retrieved text content from child iframe
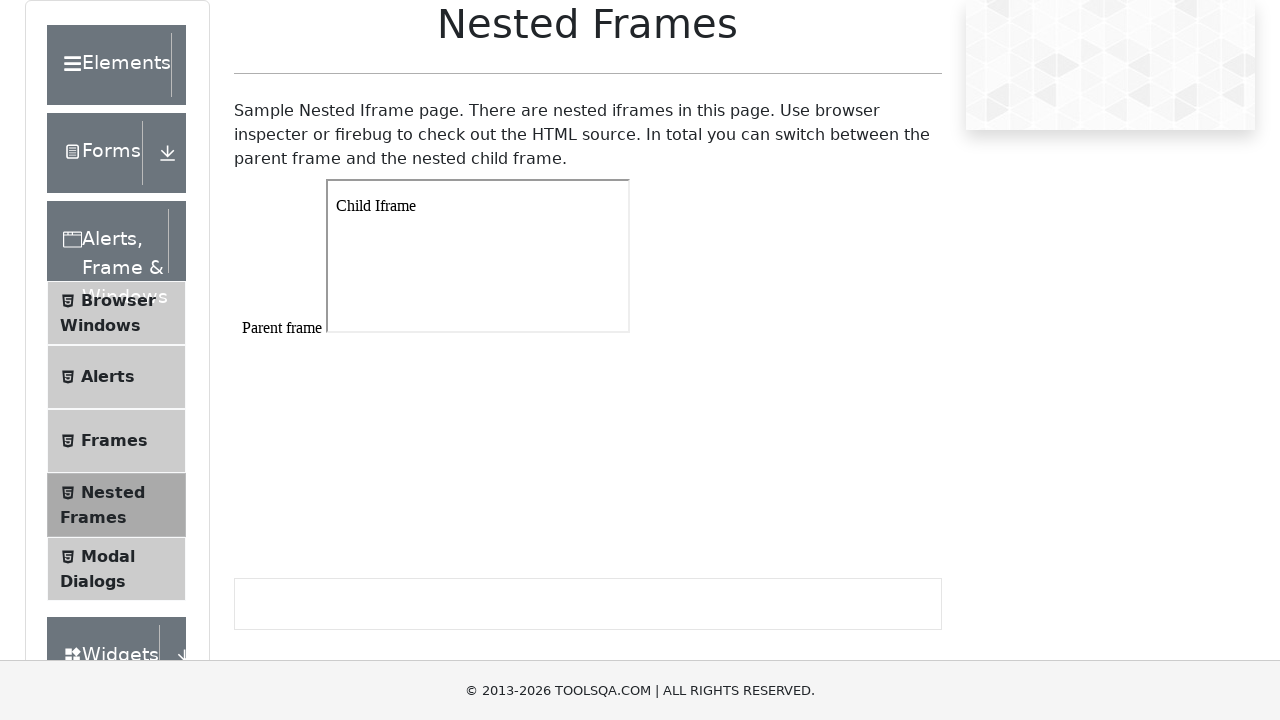

Verified 'Child Iframe' text found in child frame
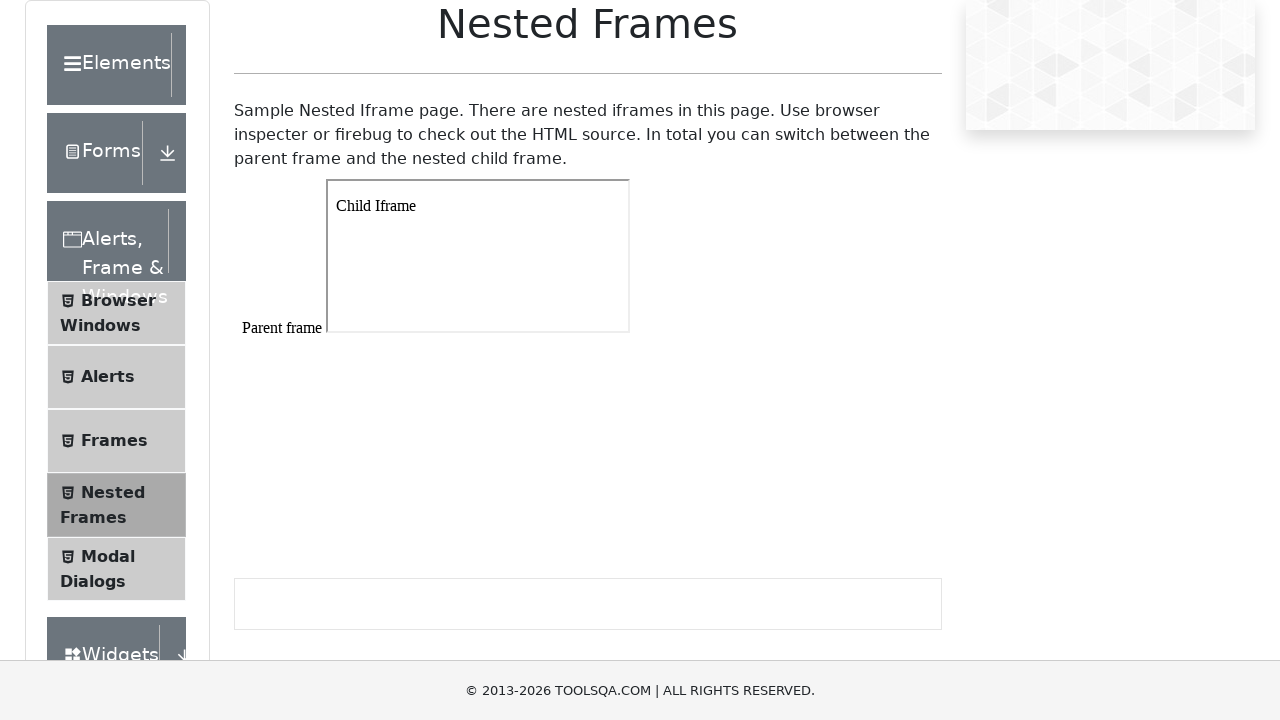

Clicked on 'Frames' menu item to navigate to frames page at (114, 441) on span:text('Frames')
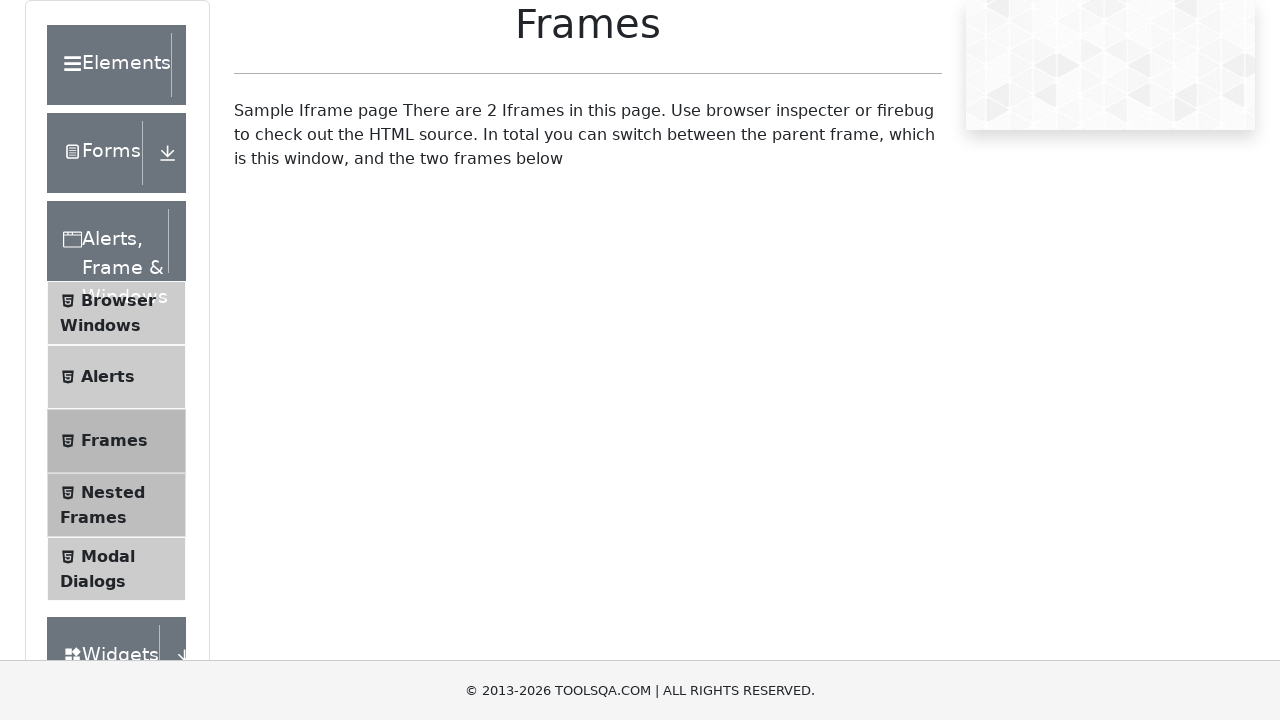

Frames page loaded successfully
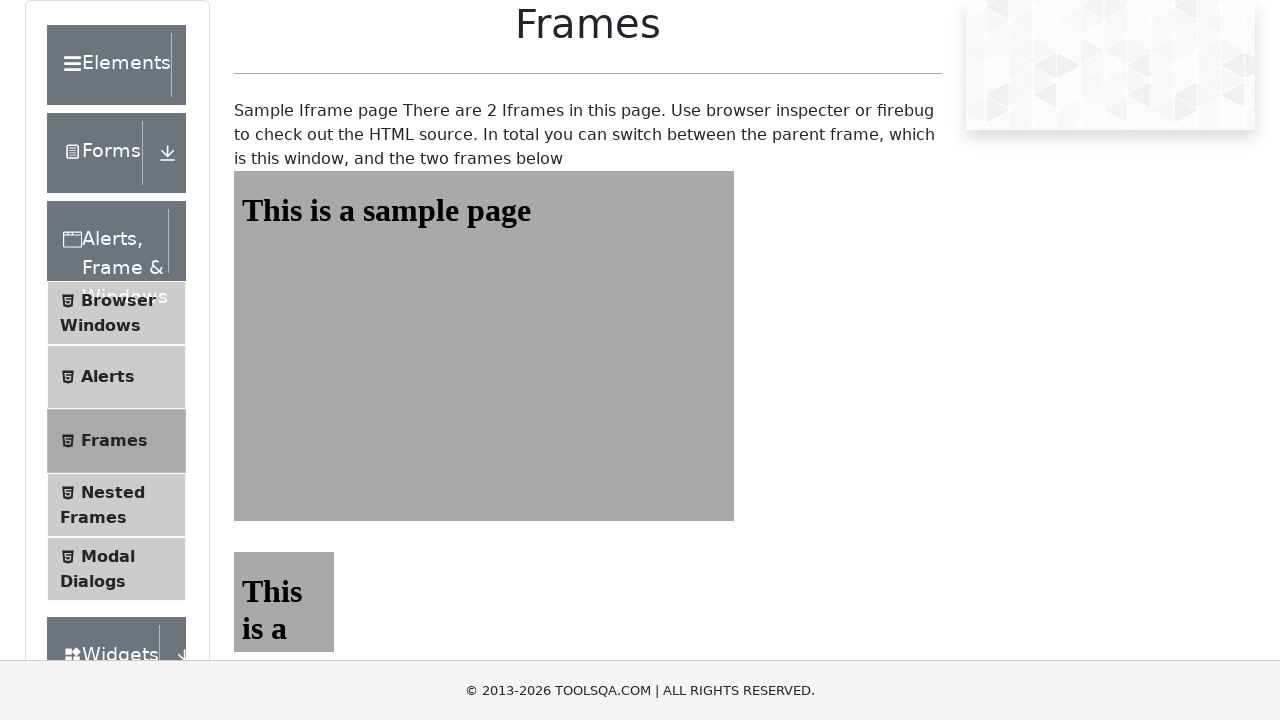

Located first frame (frame1) on frames page
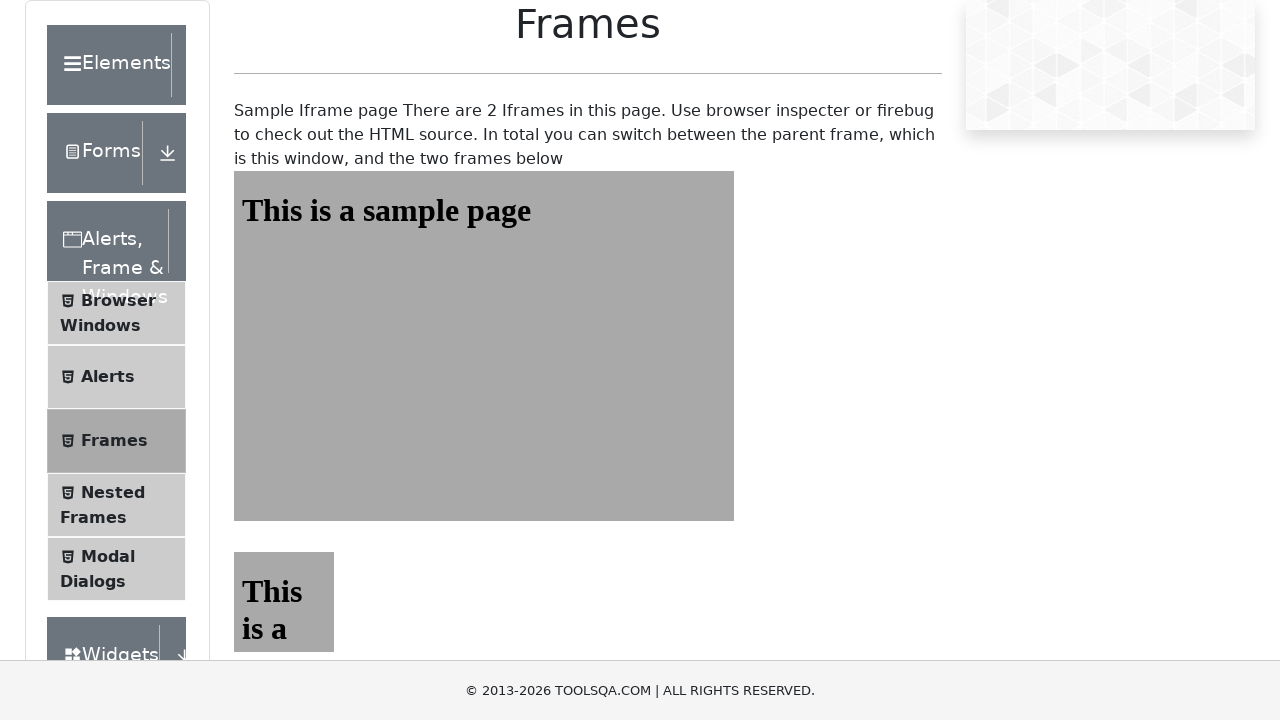

Retrieved sample heading text from first frame
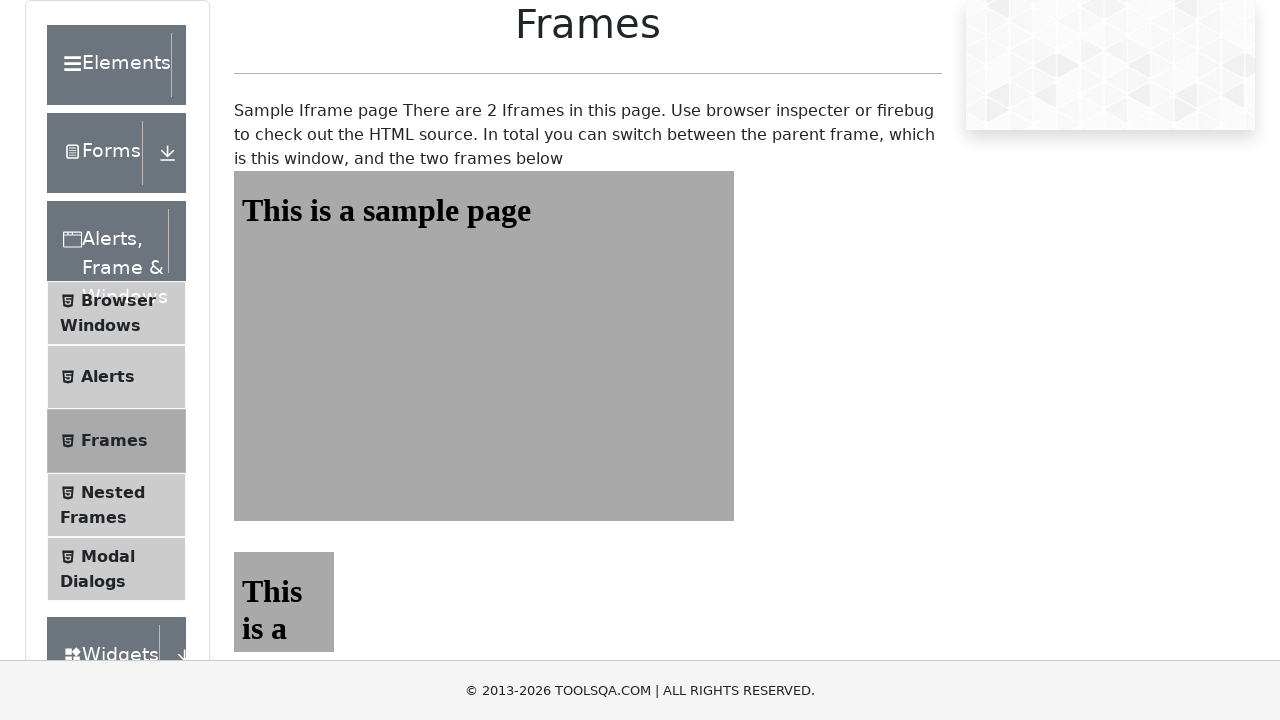

Located second frame (frame2) on frames page
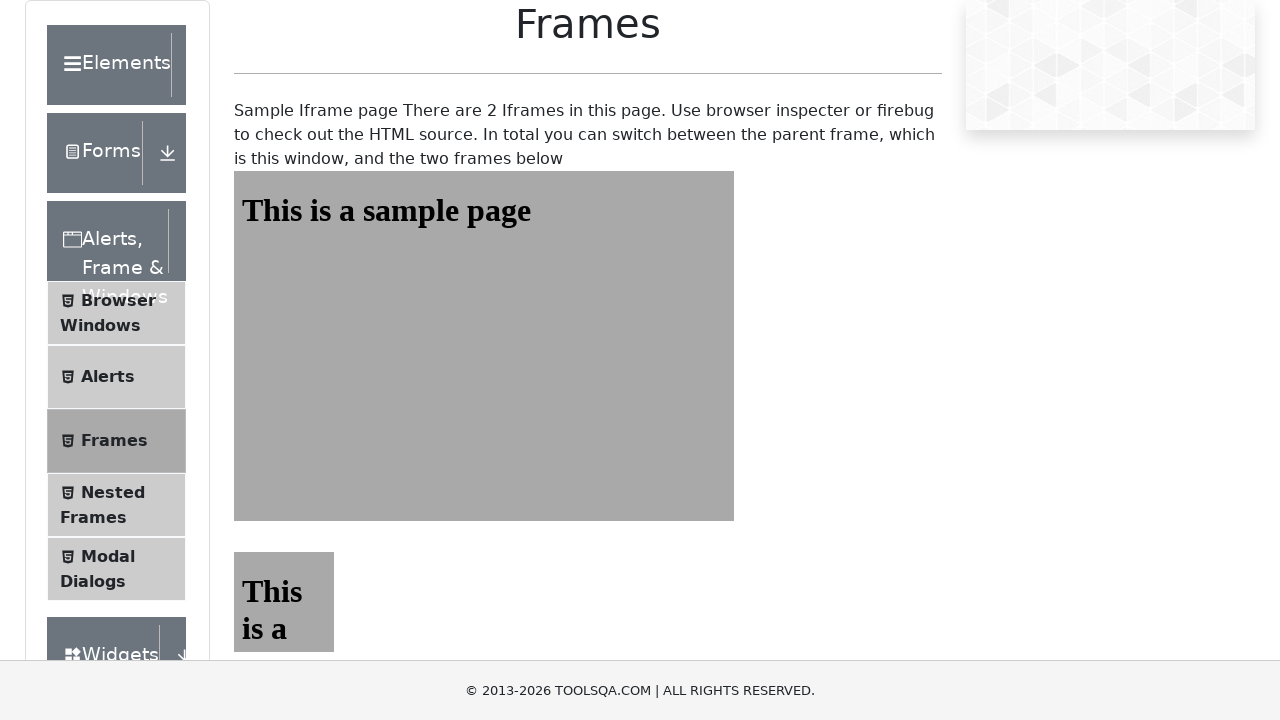

Retrieved sample heading text from second frame
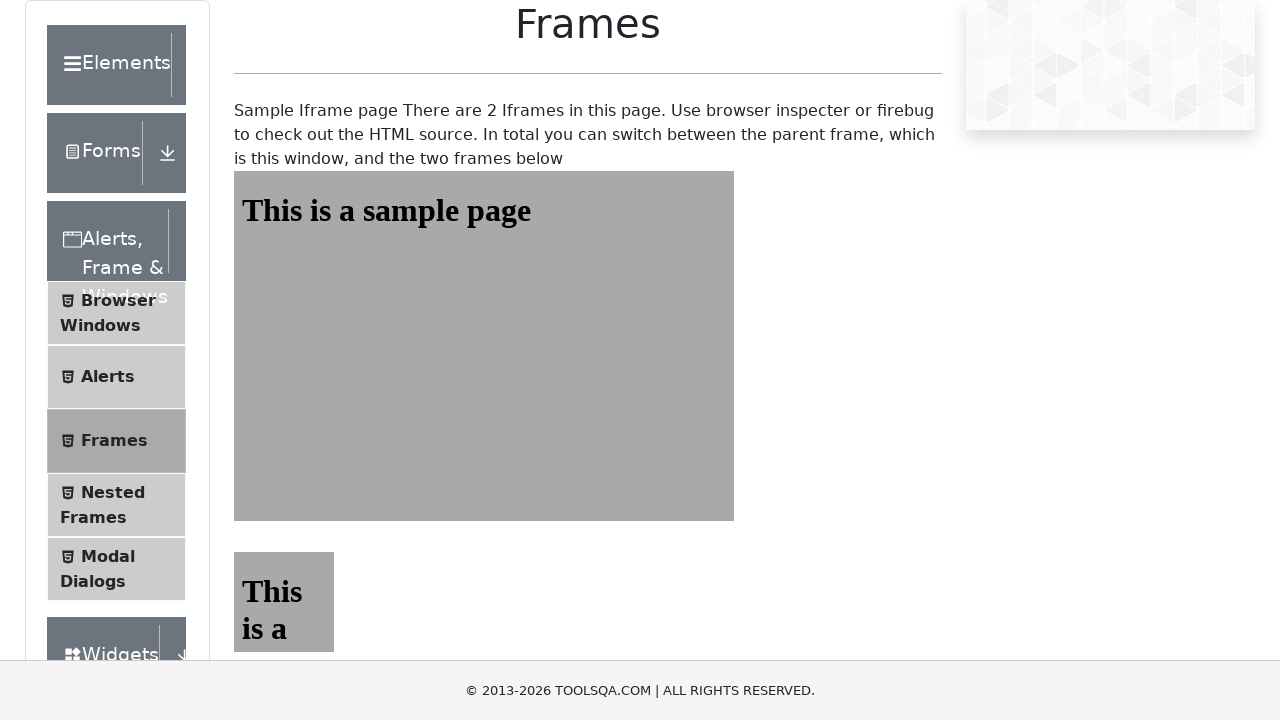

Verified both frames contain identical sample heading text
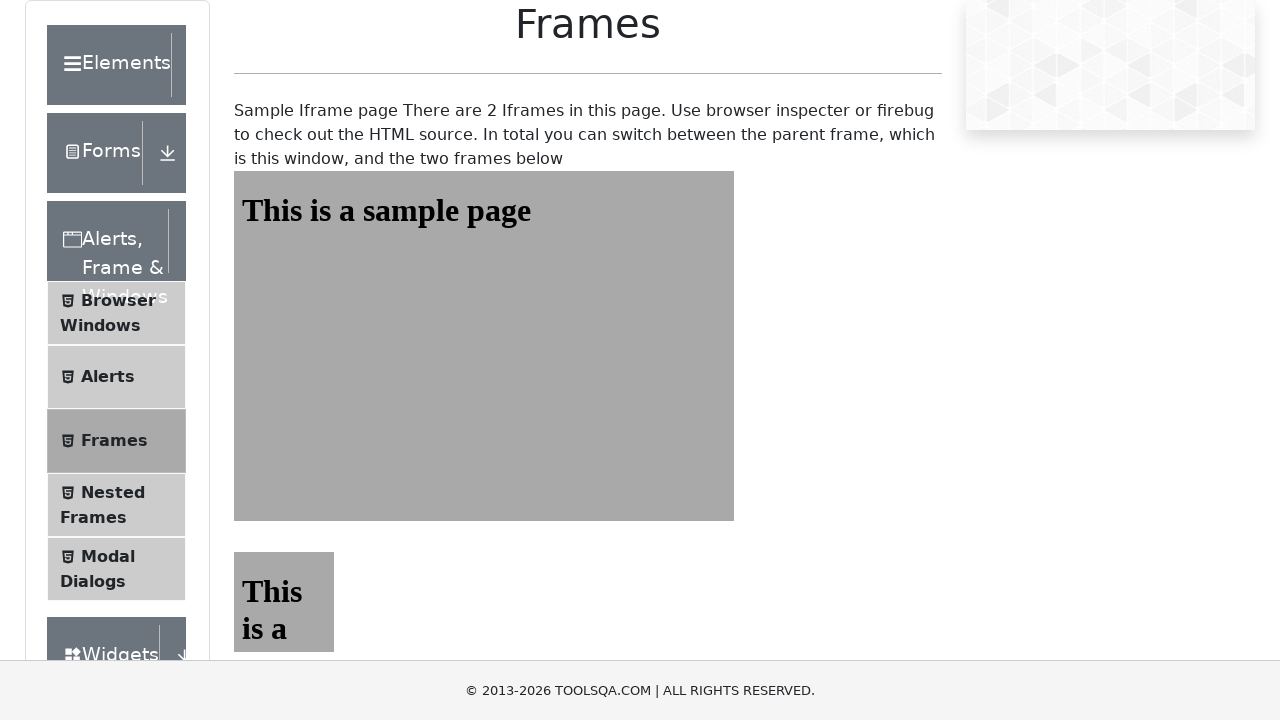

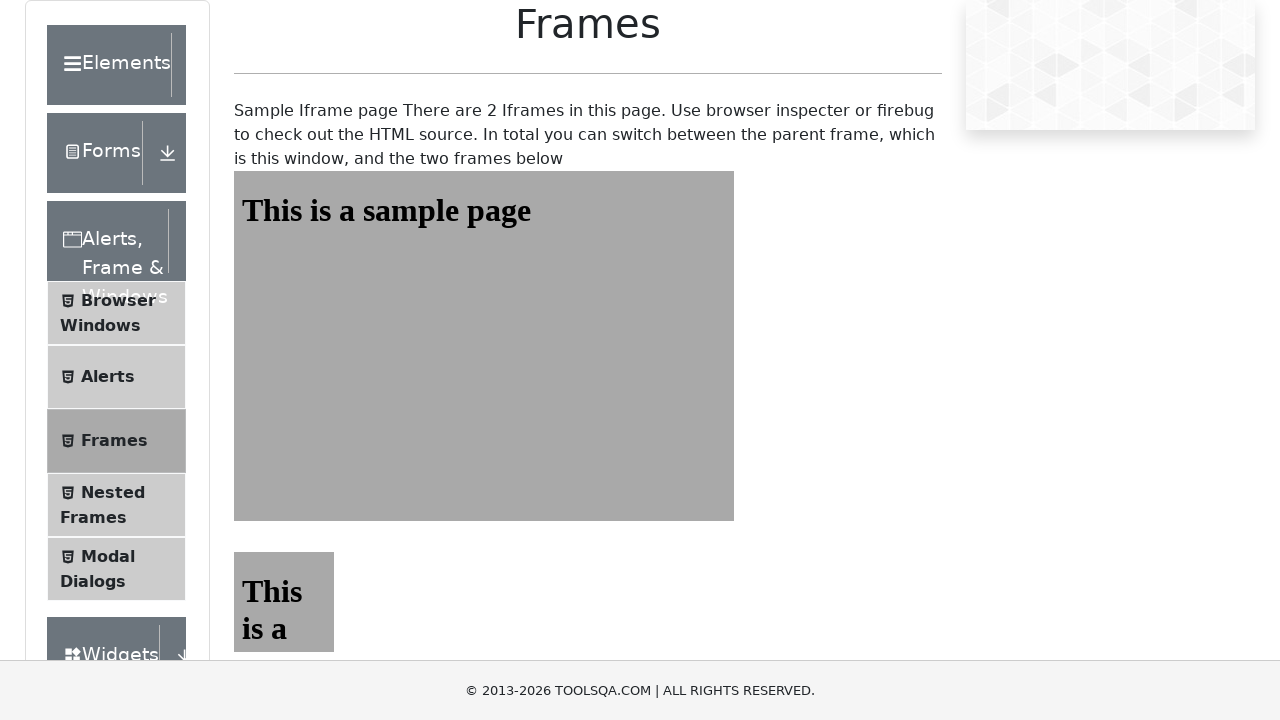